Tests the contact form functionality on demoblaze.com by opening the contact modal, filling in an email field with text, and clicking the send message button.

Starting URL: https://www.demoblaze.com/

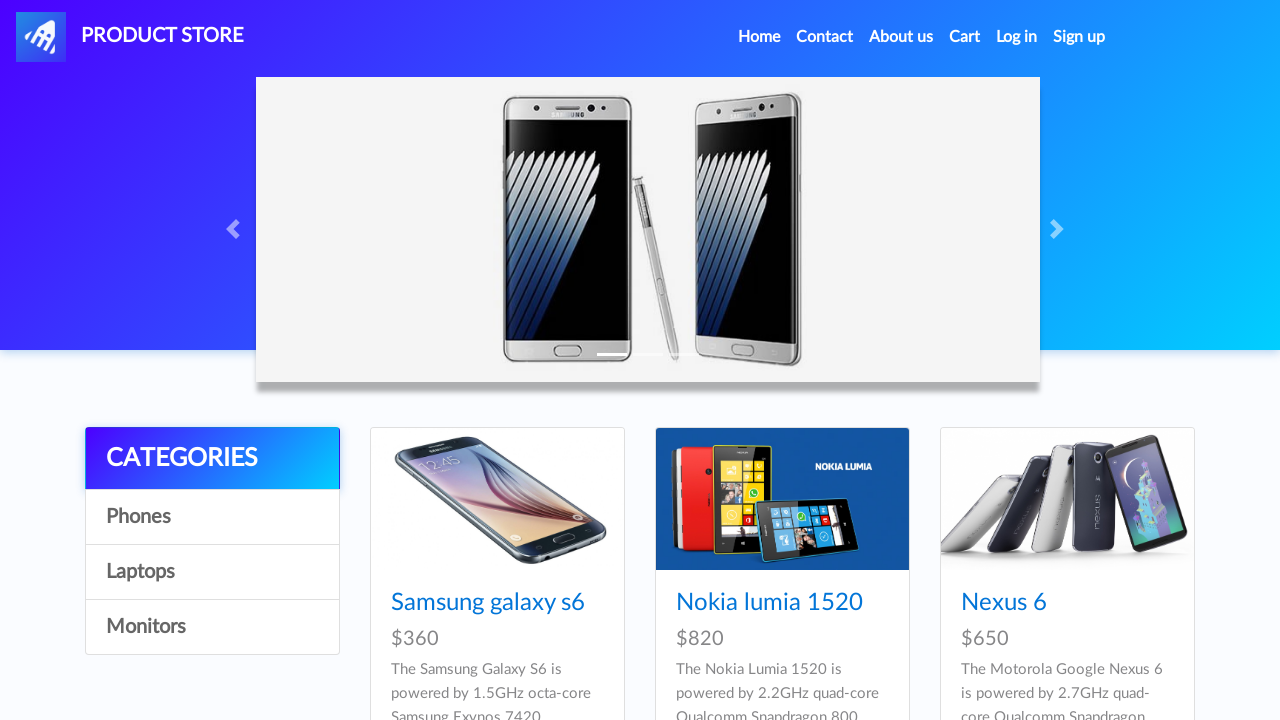

Clicked Contact link to open contact modal at (825, 37) on xpath=//a[.='Contact']
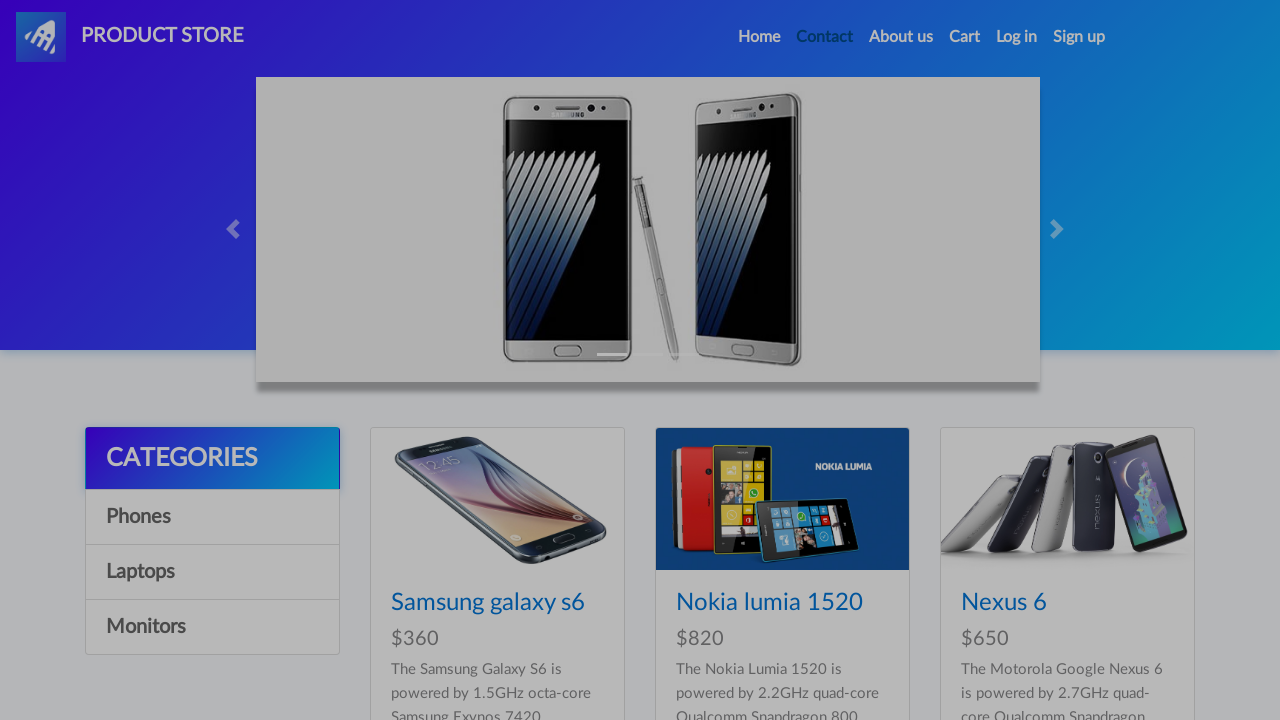

Contact modal appeared with email input field visible
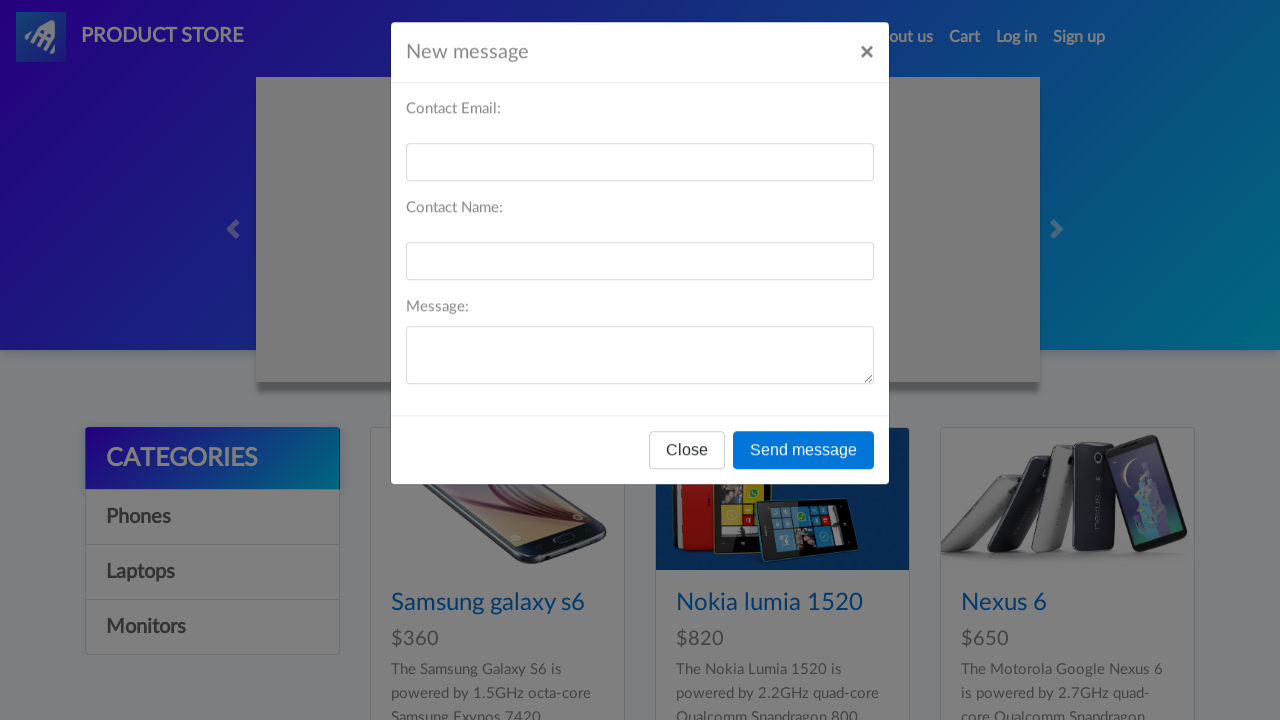

Clicked on email input field at (640, 171) on #recipient-email
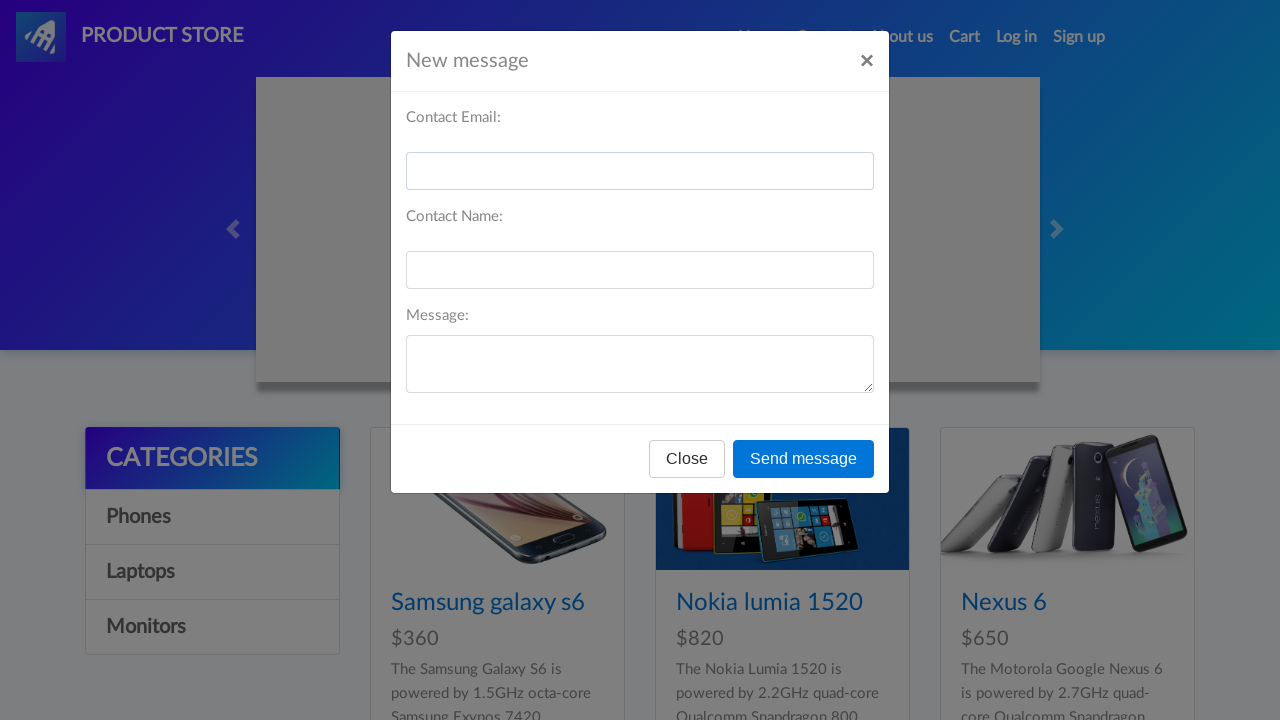

Filled email field with 'testuser@example.com' on #recipient-email
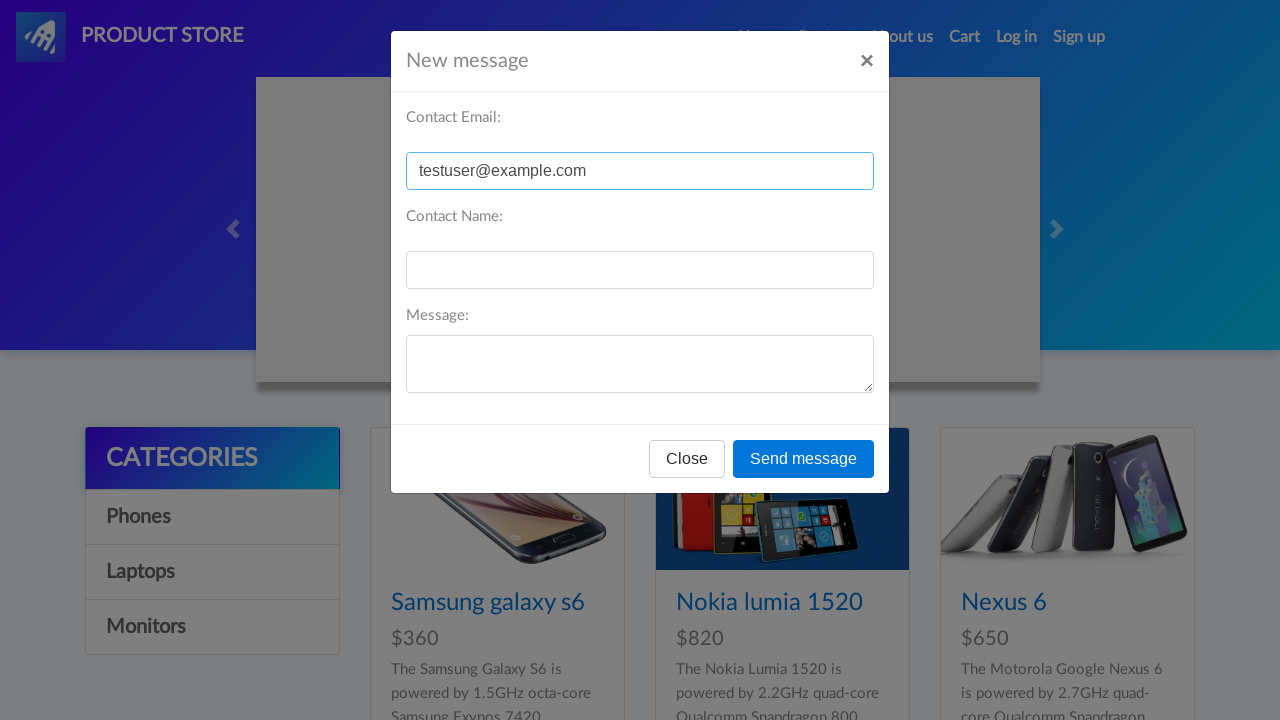

Clicked Send message button at (804, 459) on xpath=//button[.='Send message']
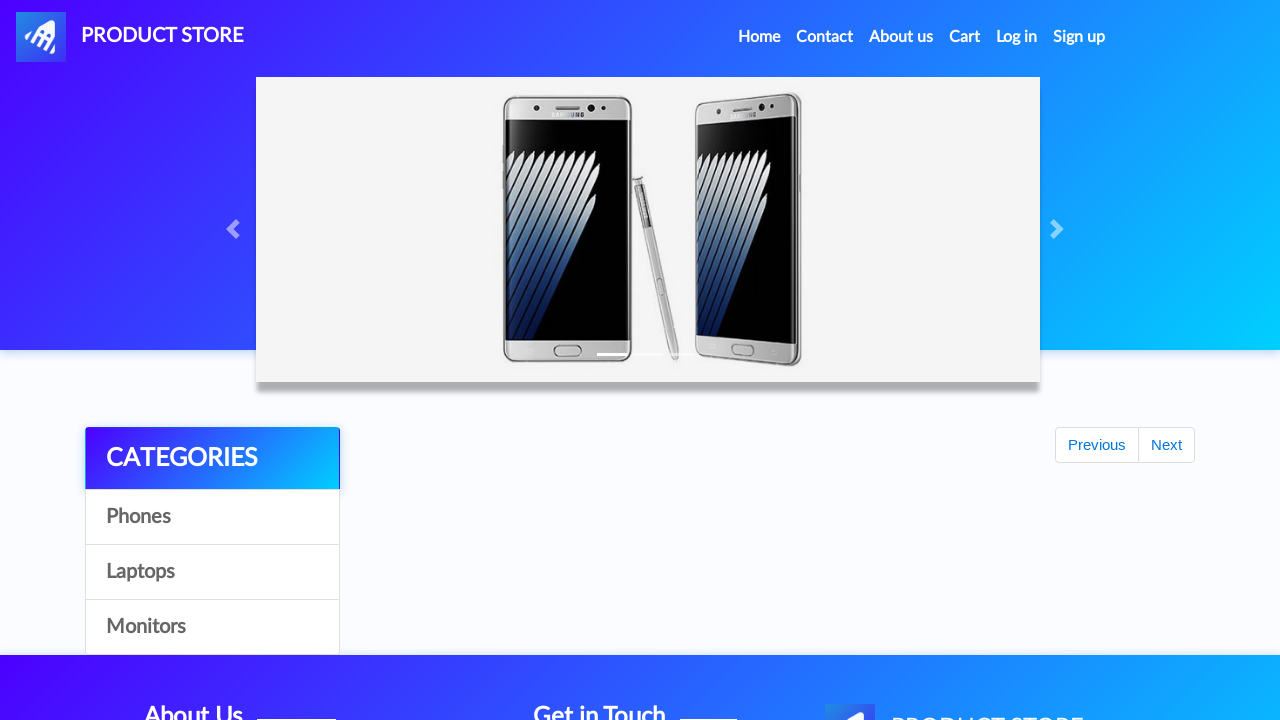

Waited for send message action to complete
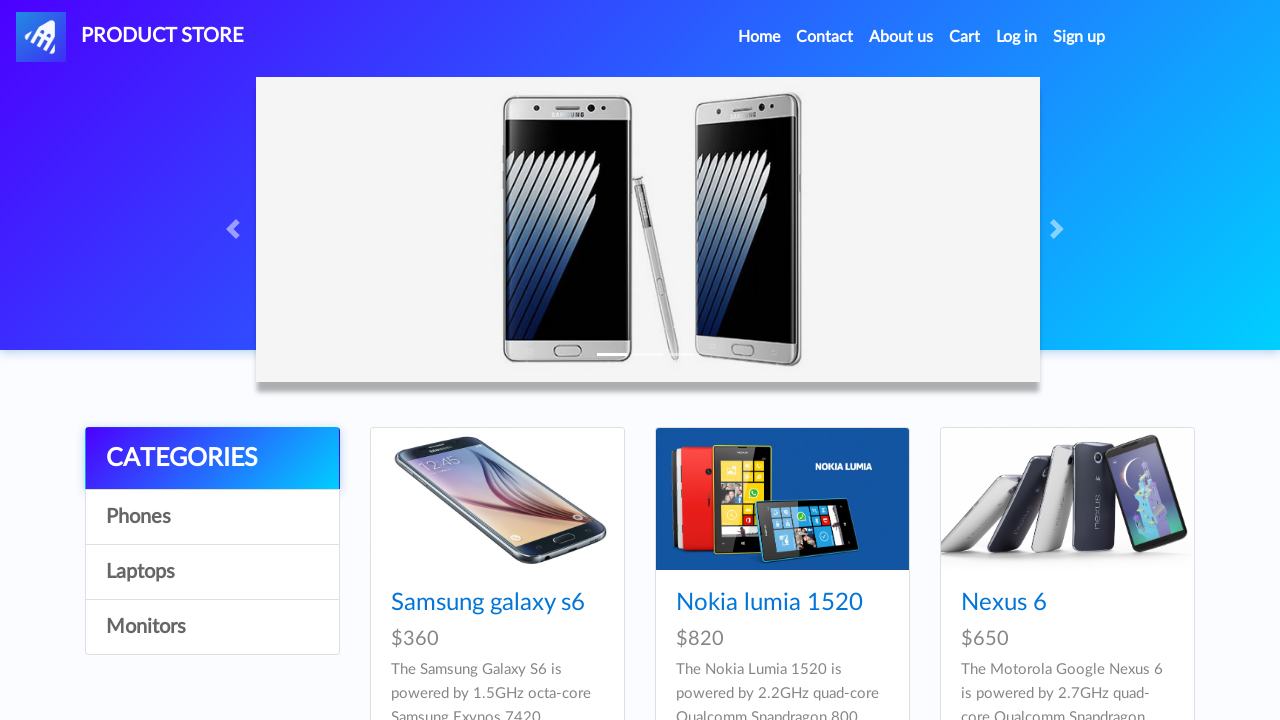

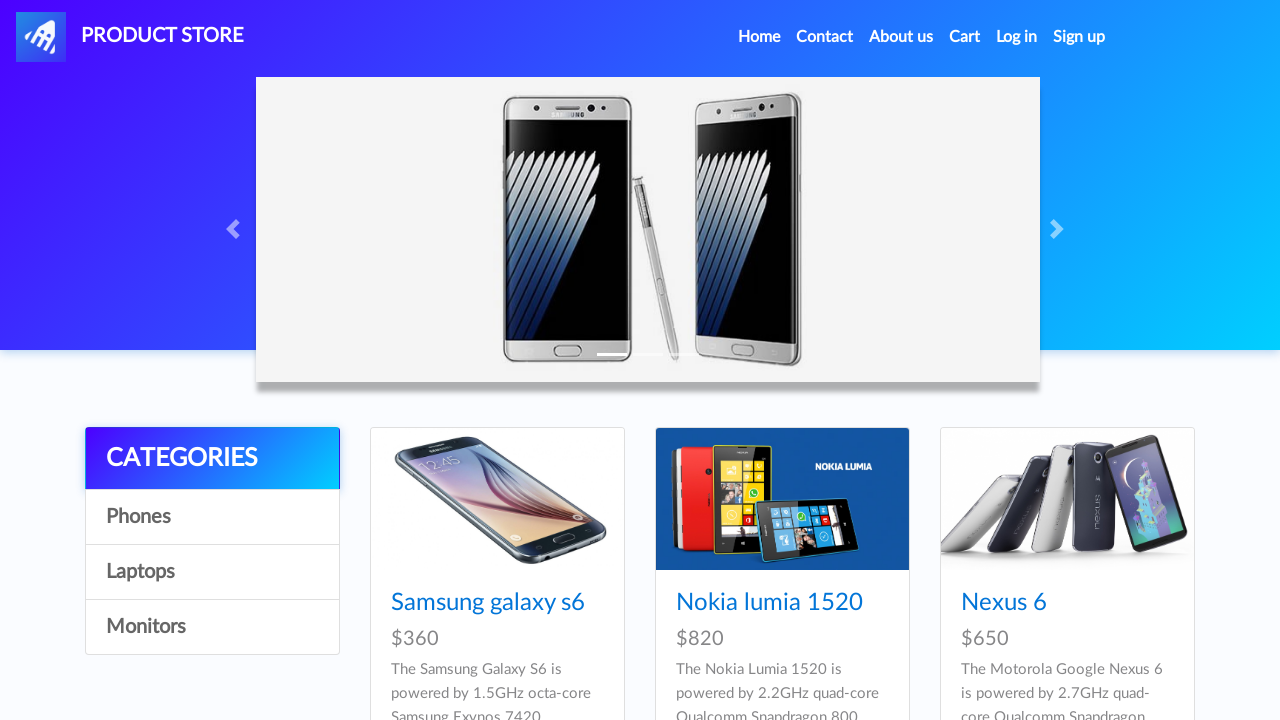